Navigates through apartment listing pages on apartments.com, testing pagination functionality by loading multiple pages of results

Starting URL: https://www.apartments.com/apartments-condos/san-diego-ca/min-2-bedrooms-2-bathrooms-2000-to-3500/1/

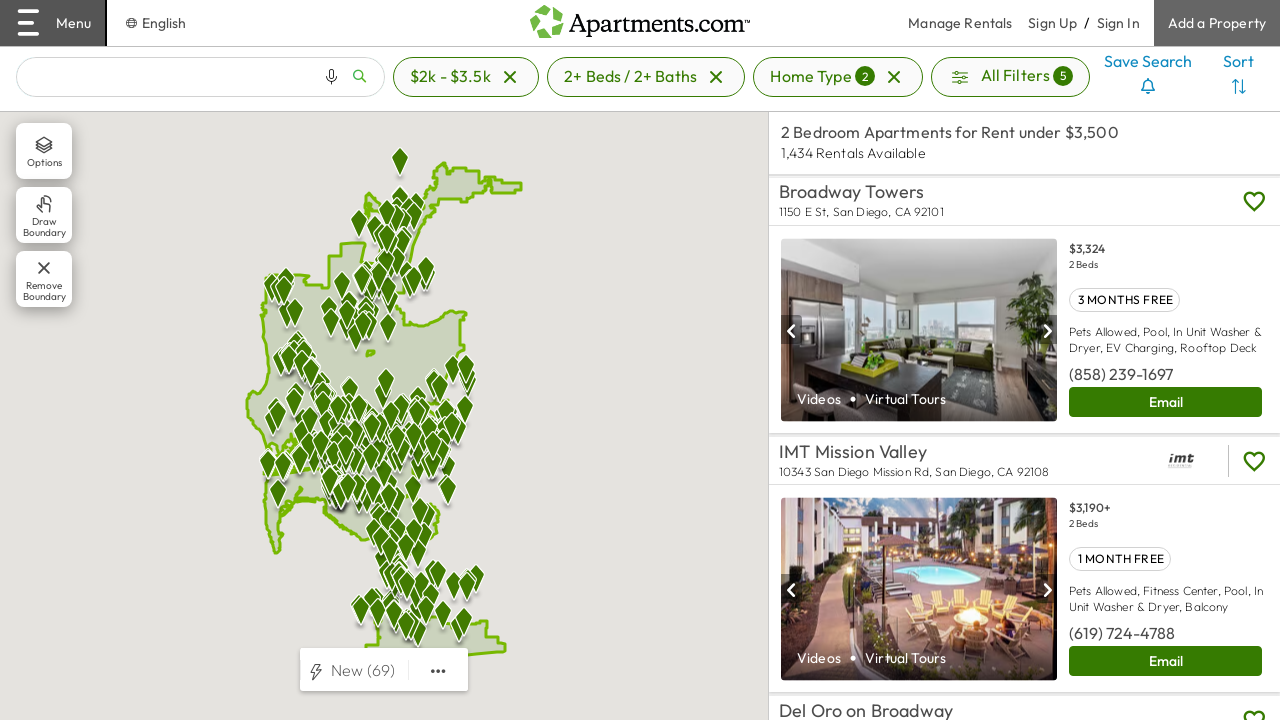

Waited for initial apartment listings to load on page 1
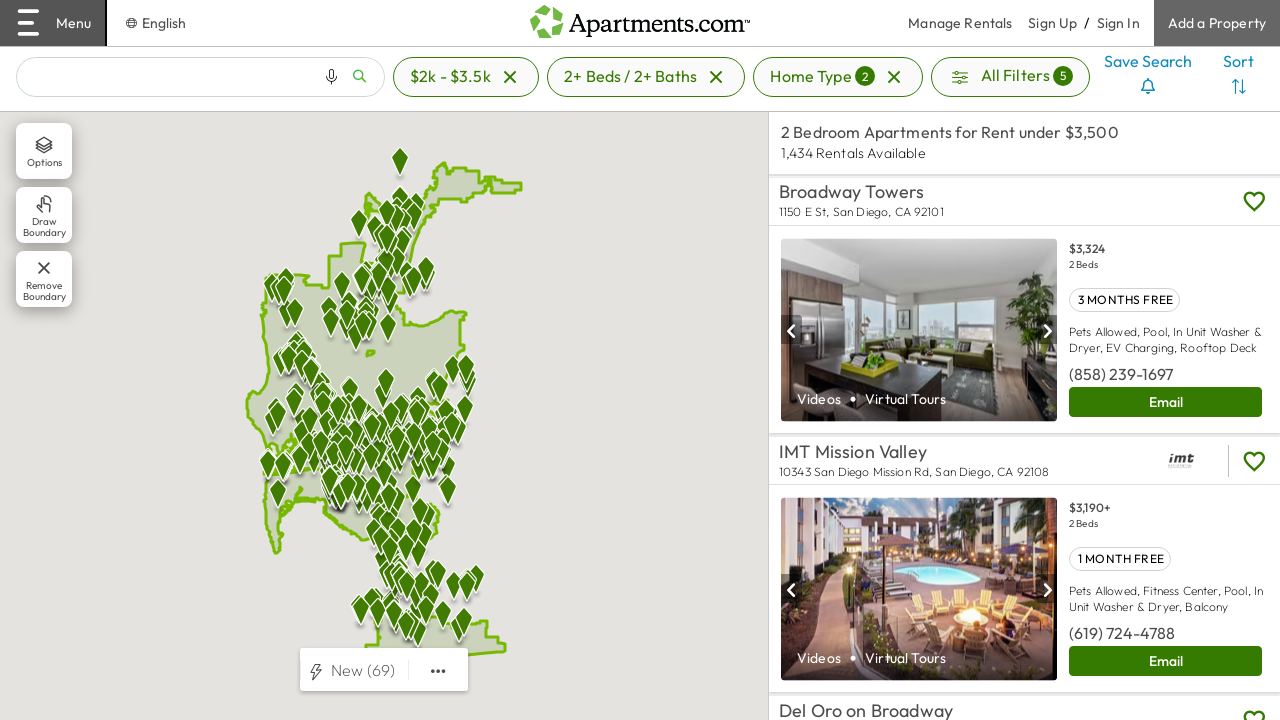

Found 40 listings on page 1
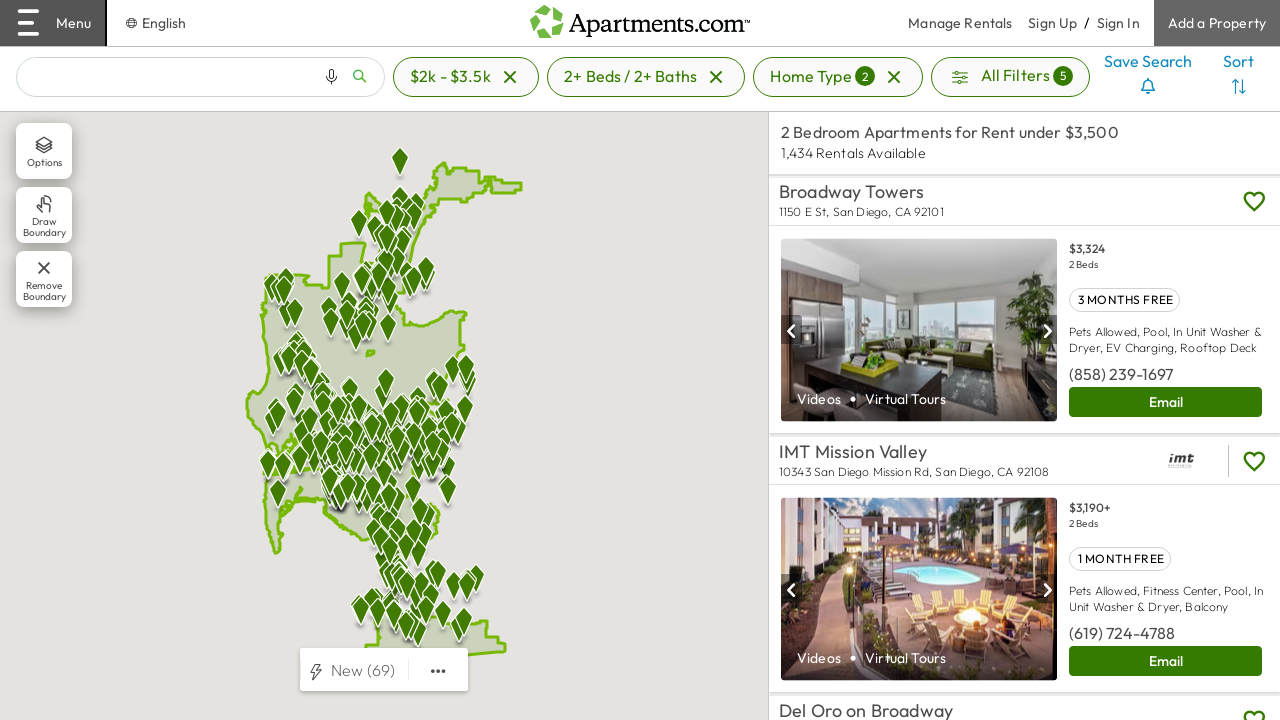

Navigated to page 2 of apartment listings
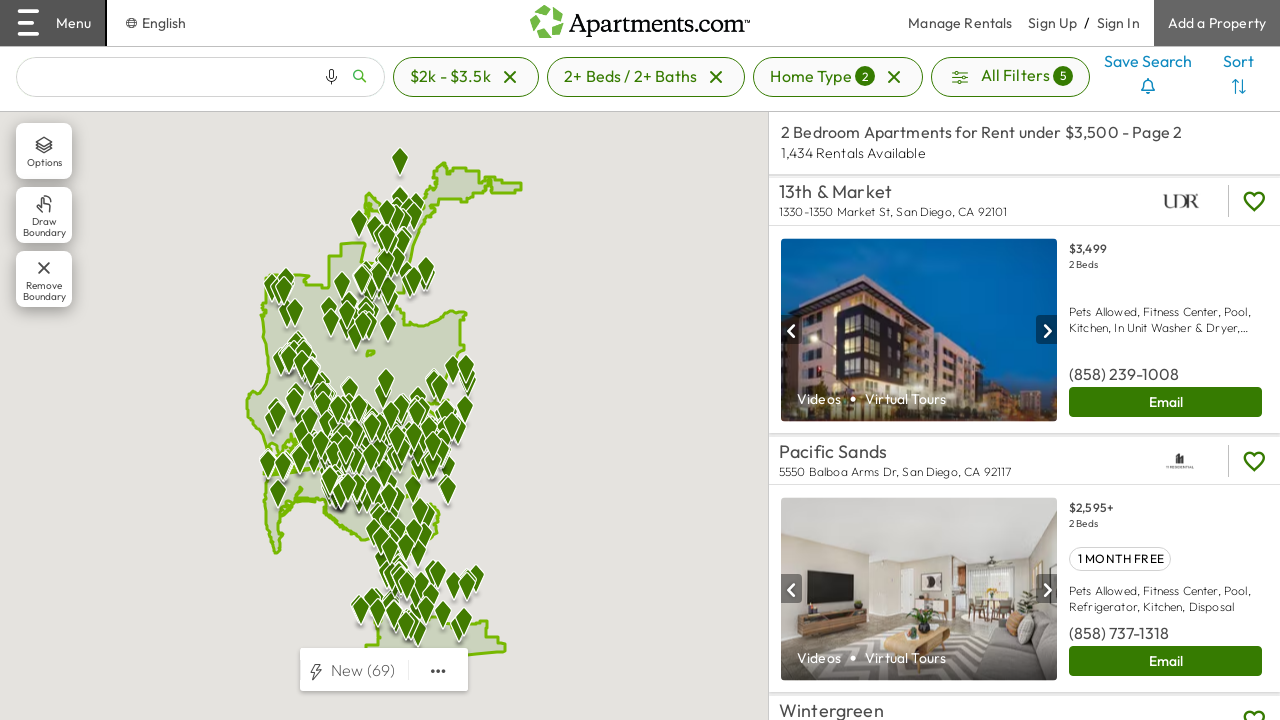

Waited for listings to load on page 2
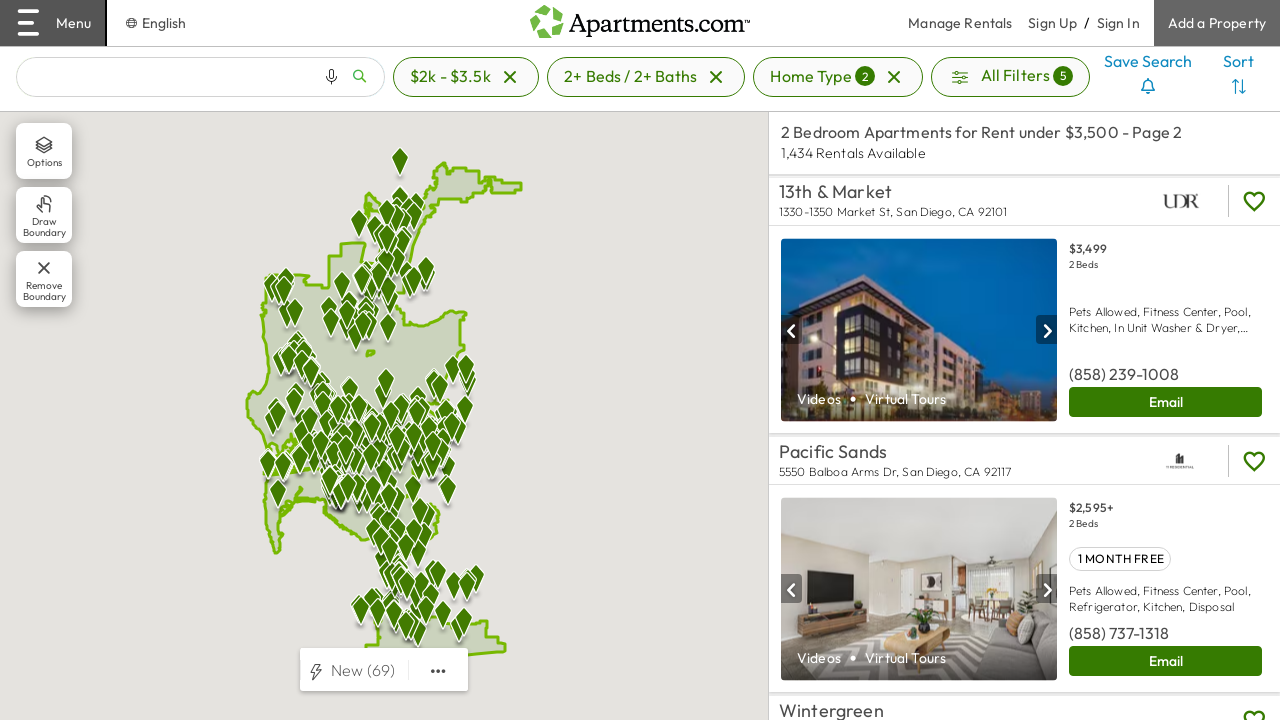

Found 40 listings on page 2
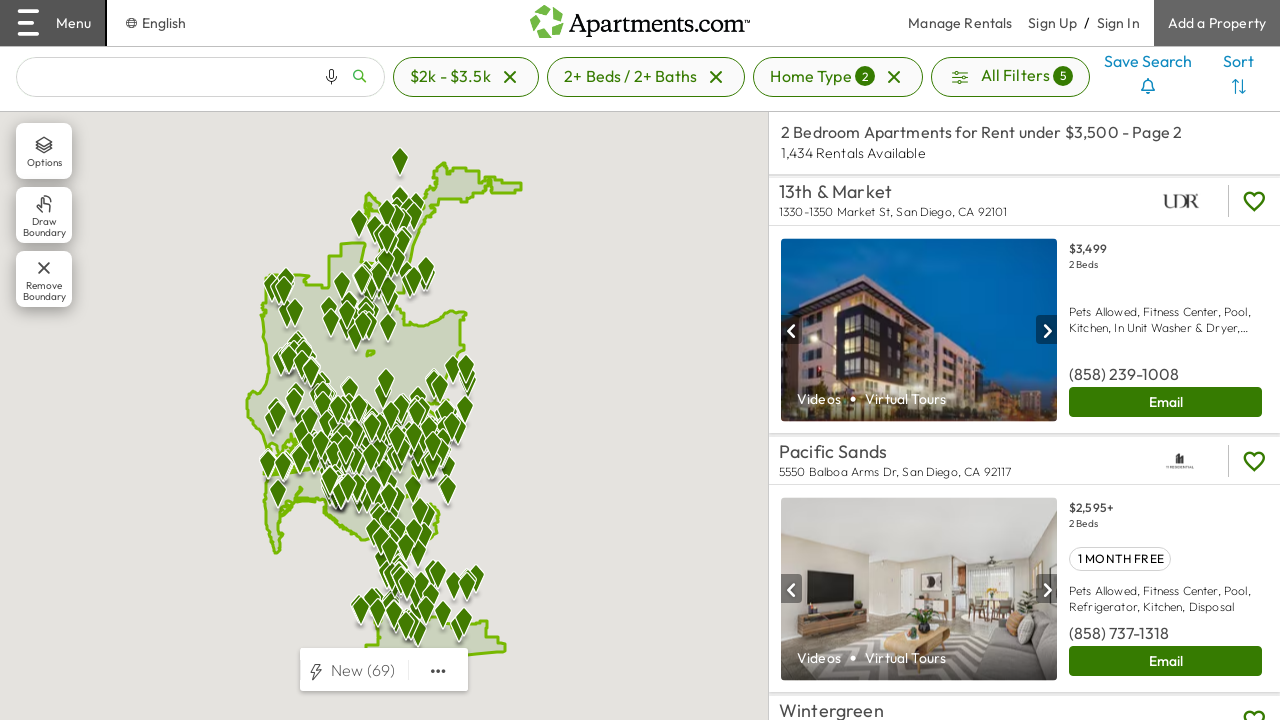

Navigated to page 3 of apartment listings
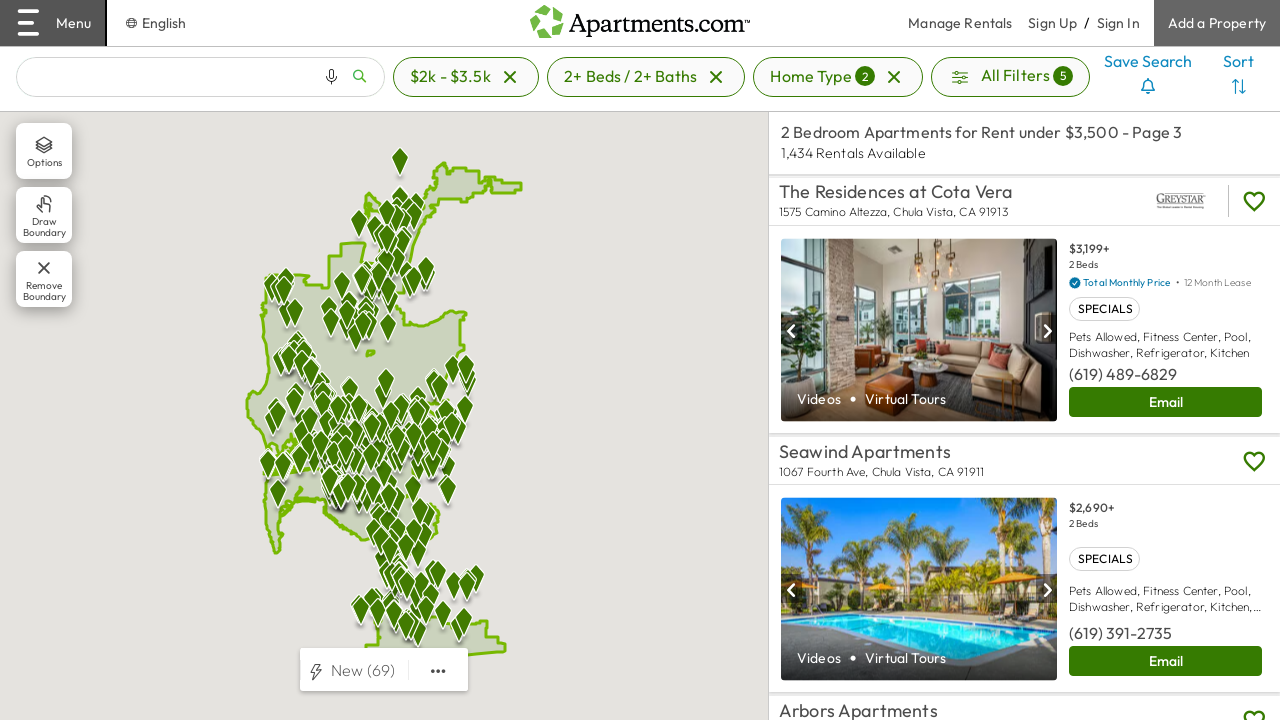

Waited for listings to load on page 3
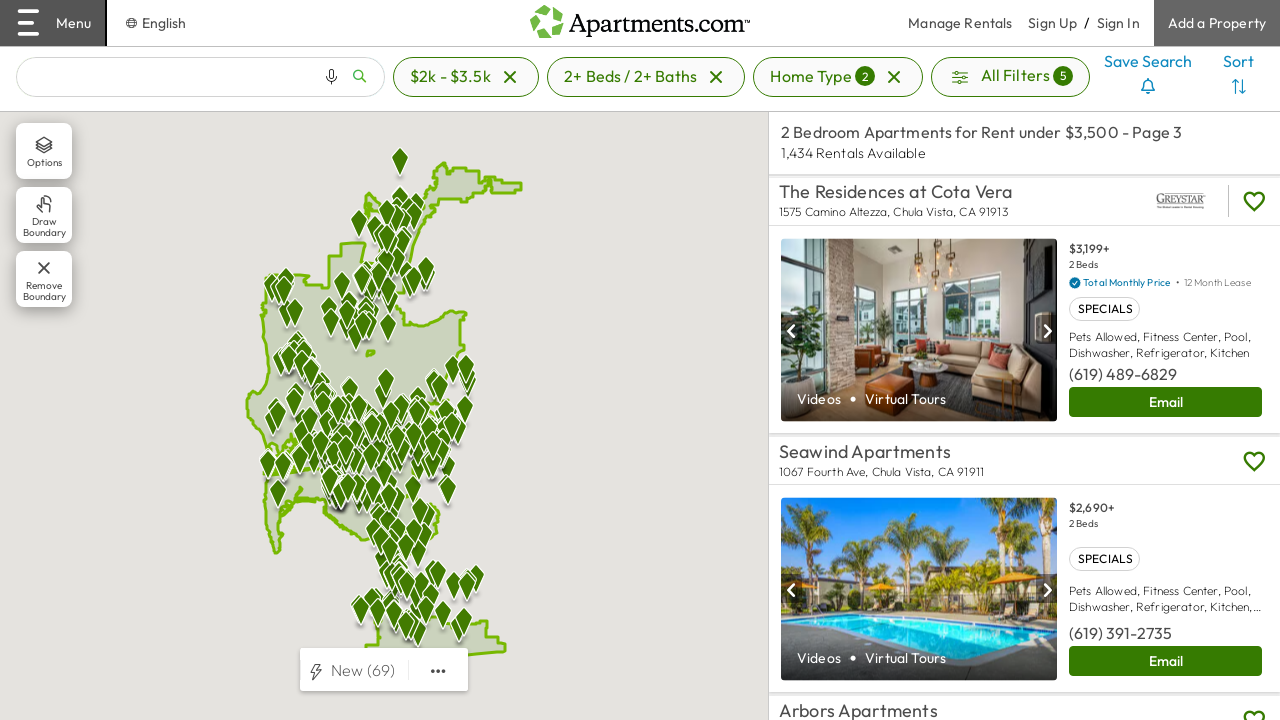

Found 40 listings on page 3
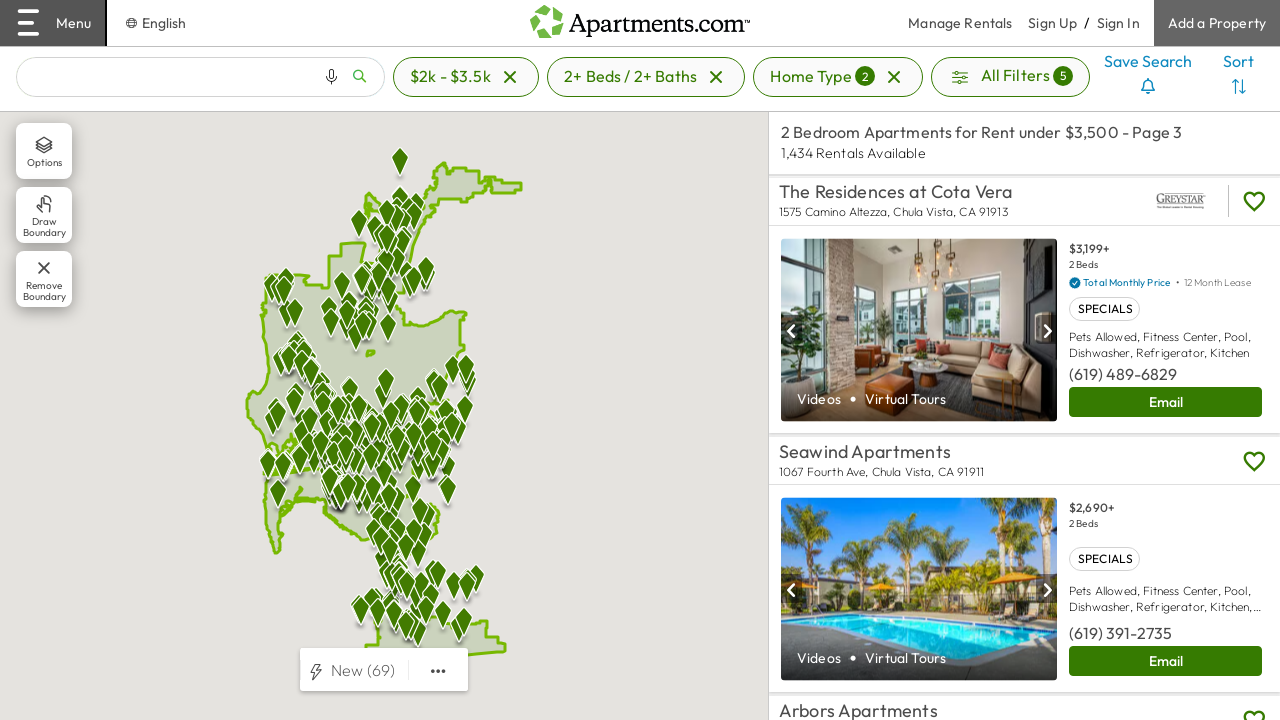

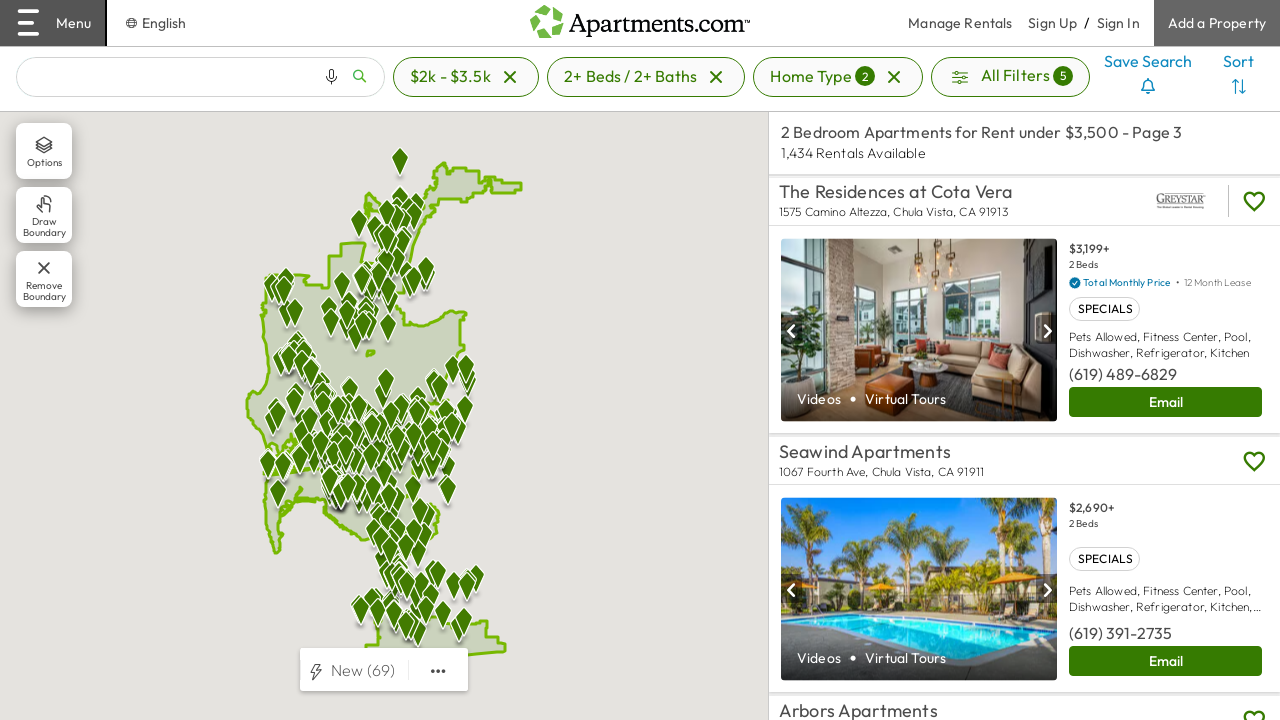